Tests the AngularJS developer guide search functionality by searching for "Bootstrap" and clicking on the search result

Starting URL: https://docs.angularjs.org/guide

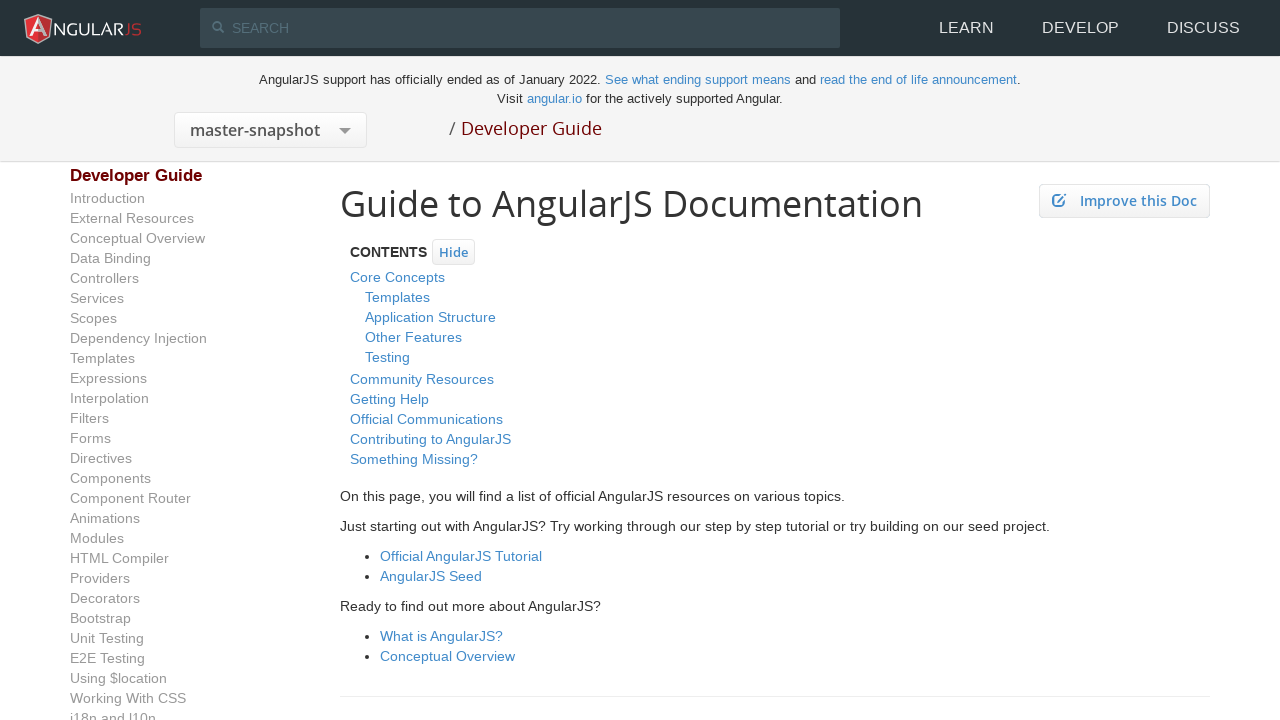

Filled search field with 'Bootstrap' on input[name='as_q']
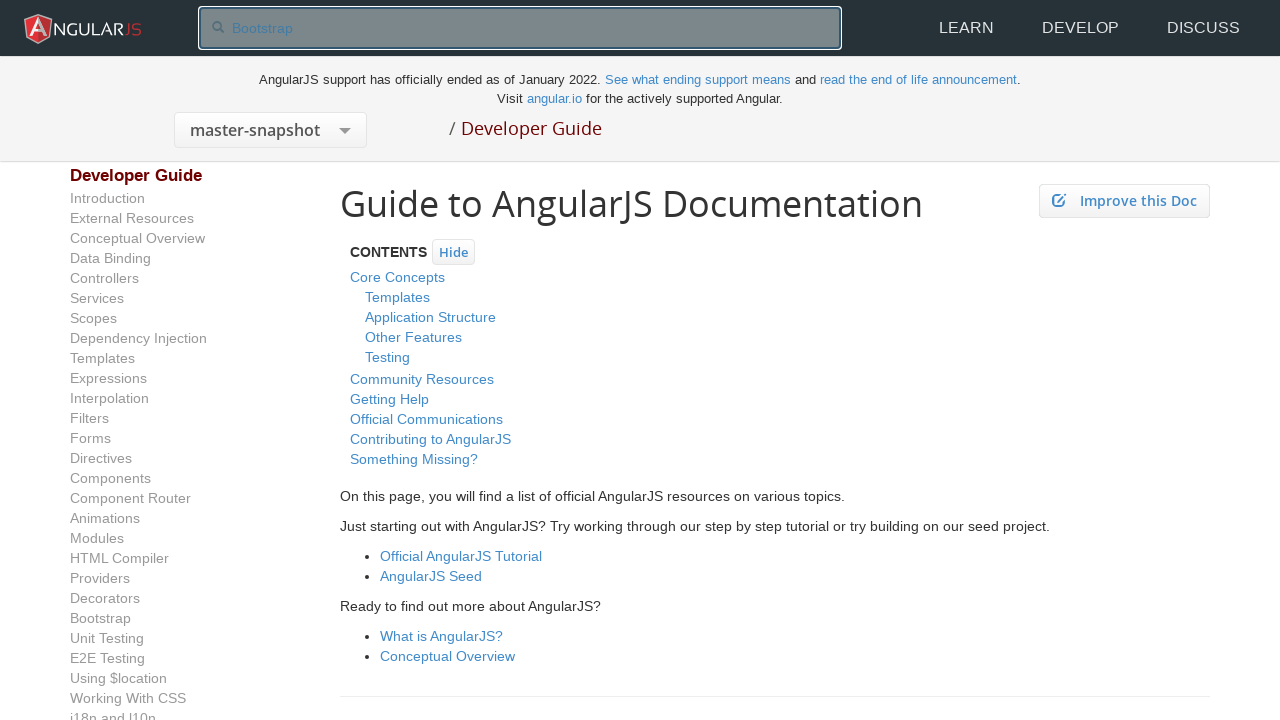

Clicked on Bootstrap search result link at (98, 187) on a:text('Bootstrap')
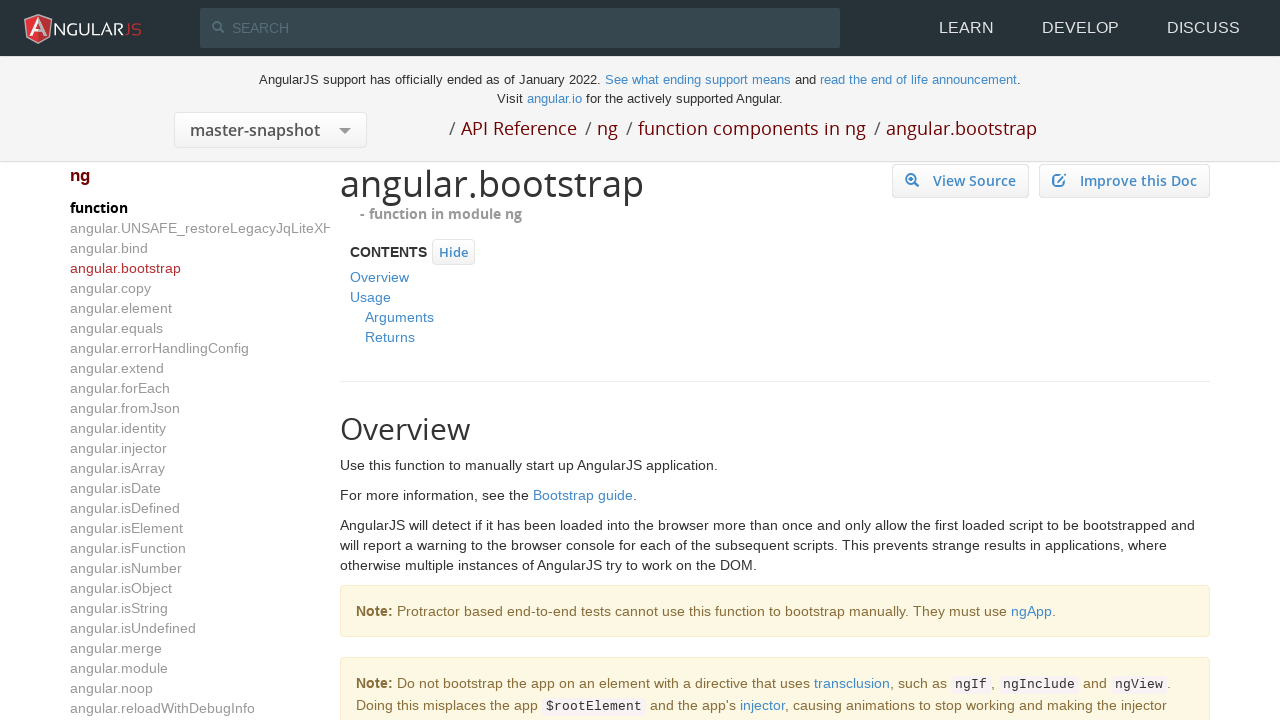

Loading indicator disappeared
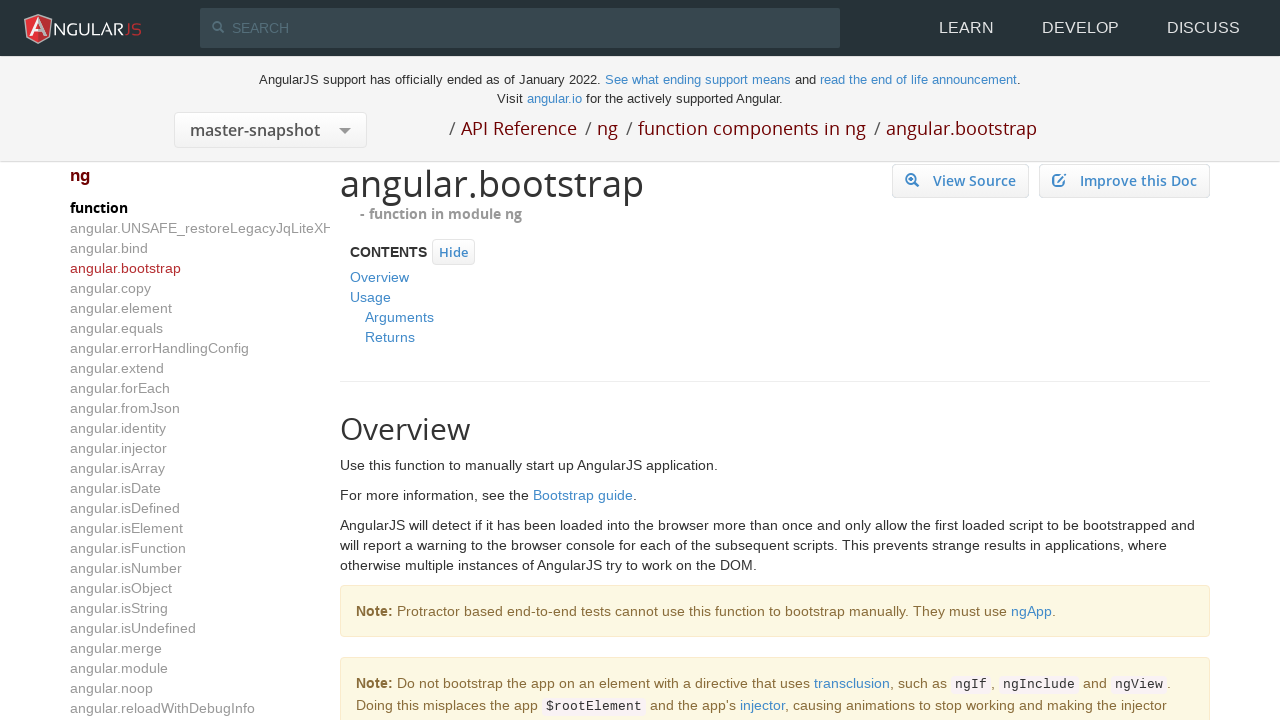

Guide title loaded and visible
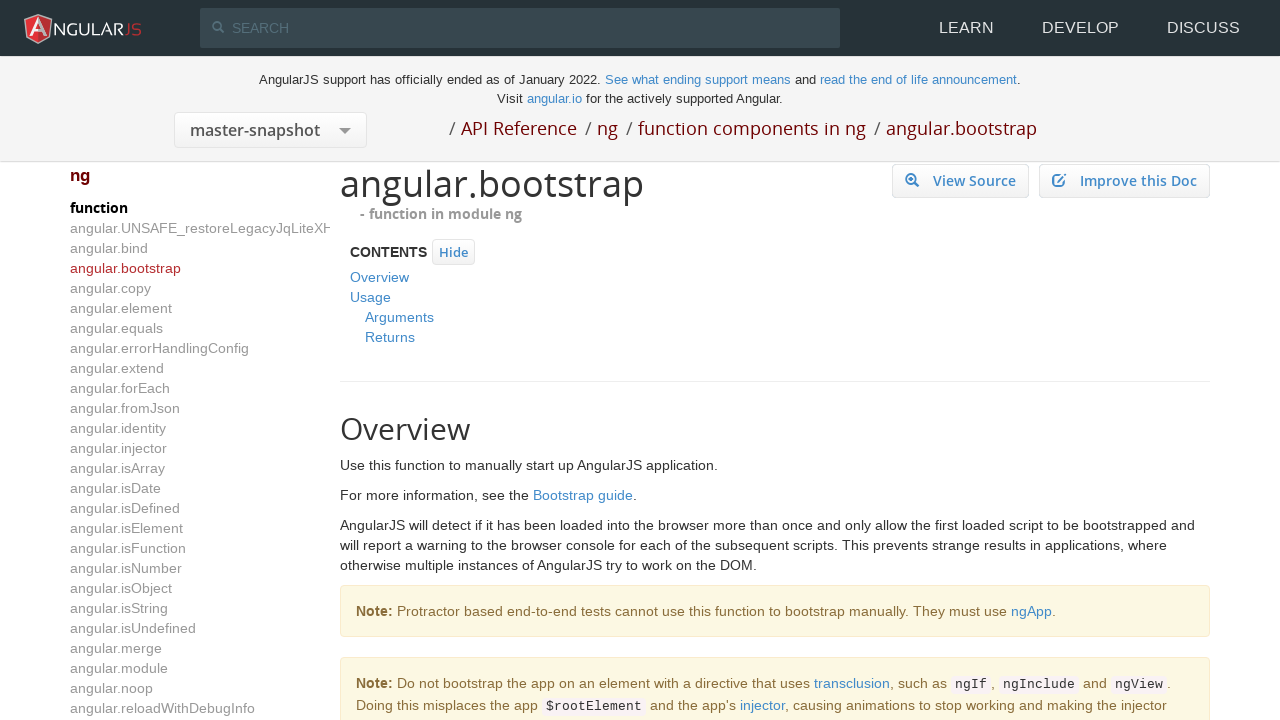

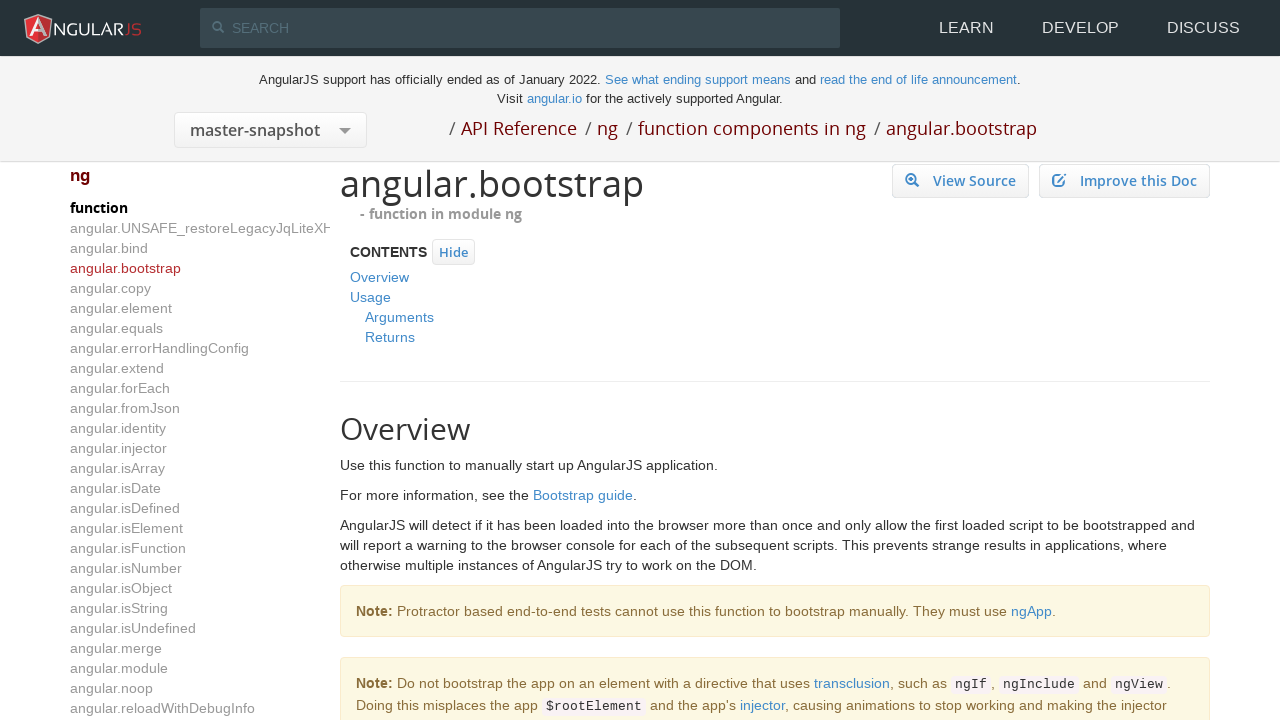